Calculates the sum of two numbers displayed on the page, selects the result from a dropdown menu, and submits the form

Starting URL: http://suninjuly.github.io/selects1.html

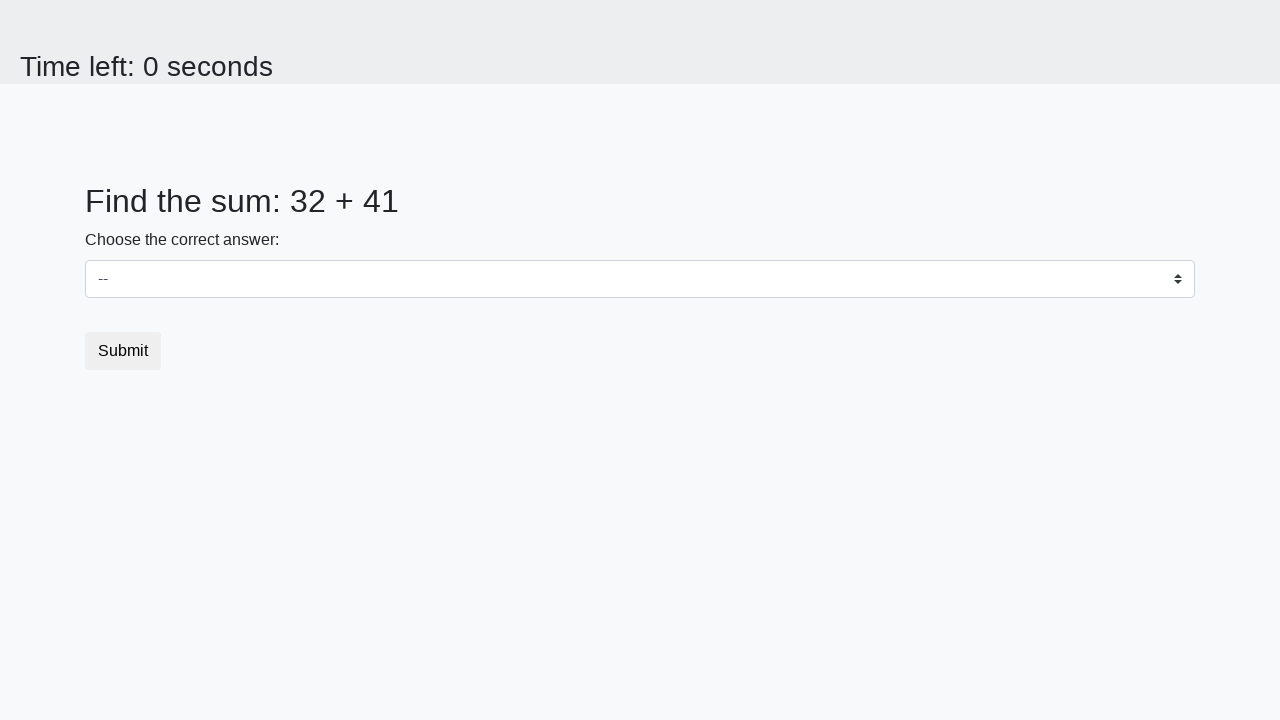

Retrieved first number from #num1 element
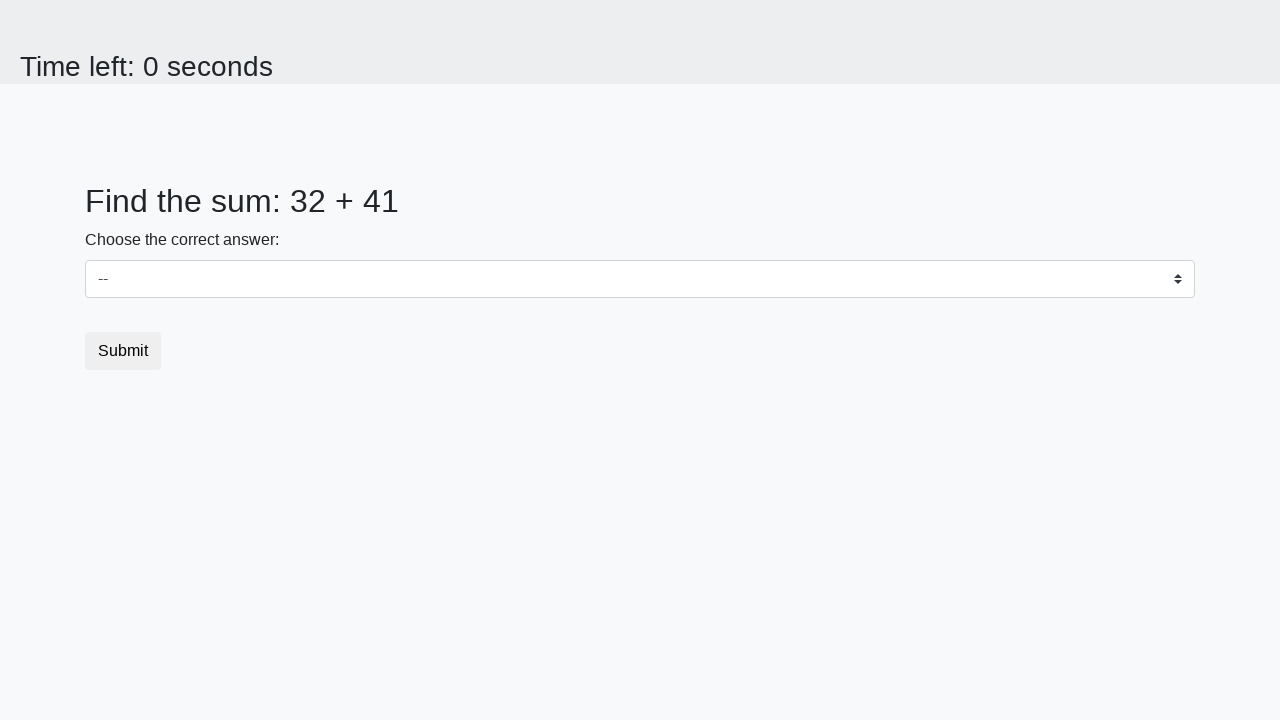

Retrieved second number from #num2 element
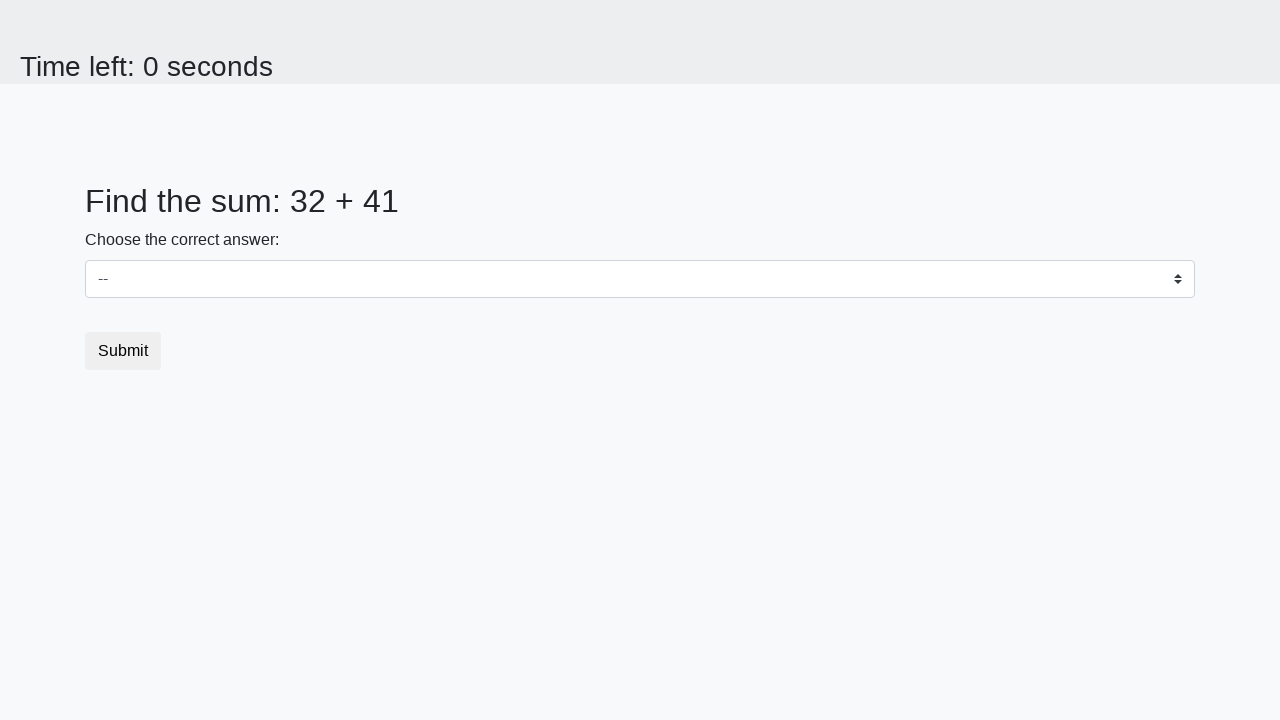

Calculated sum of 32 + 41 = 73
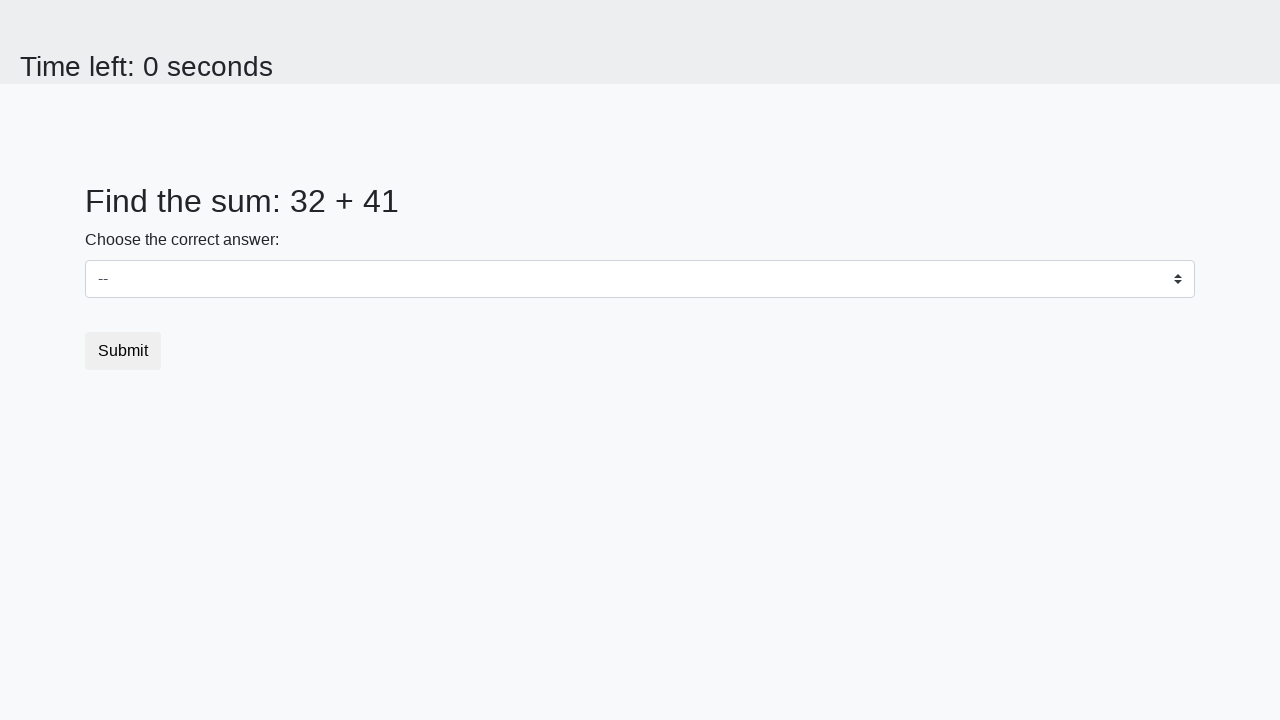

Selected sum value 73 from dropdown menu on #dropdown
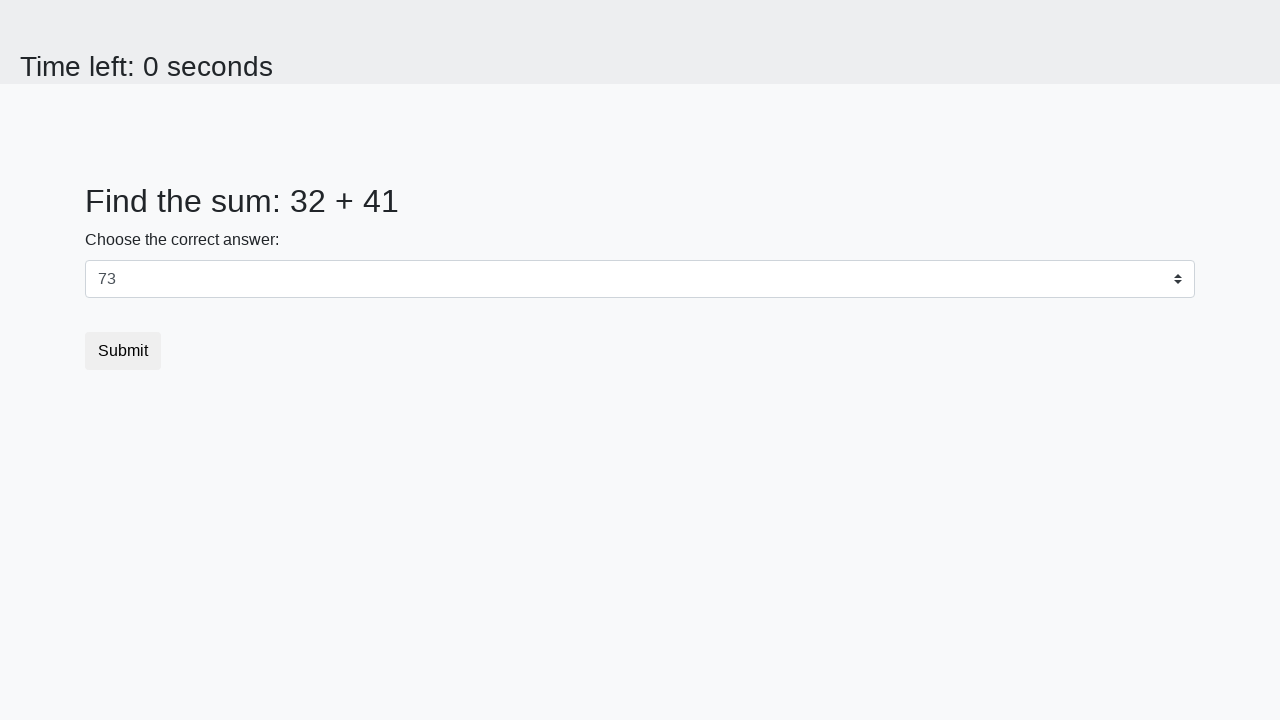

Clicked submit button to submit the form at (123, 351) on .btn.btn-default
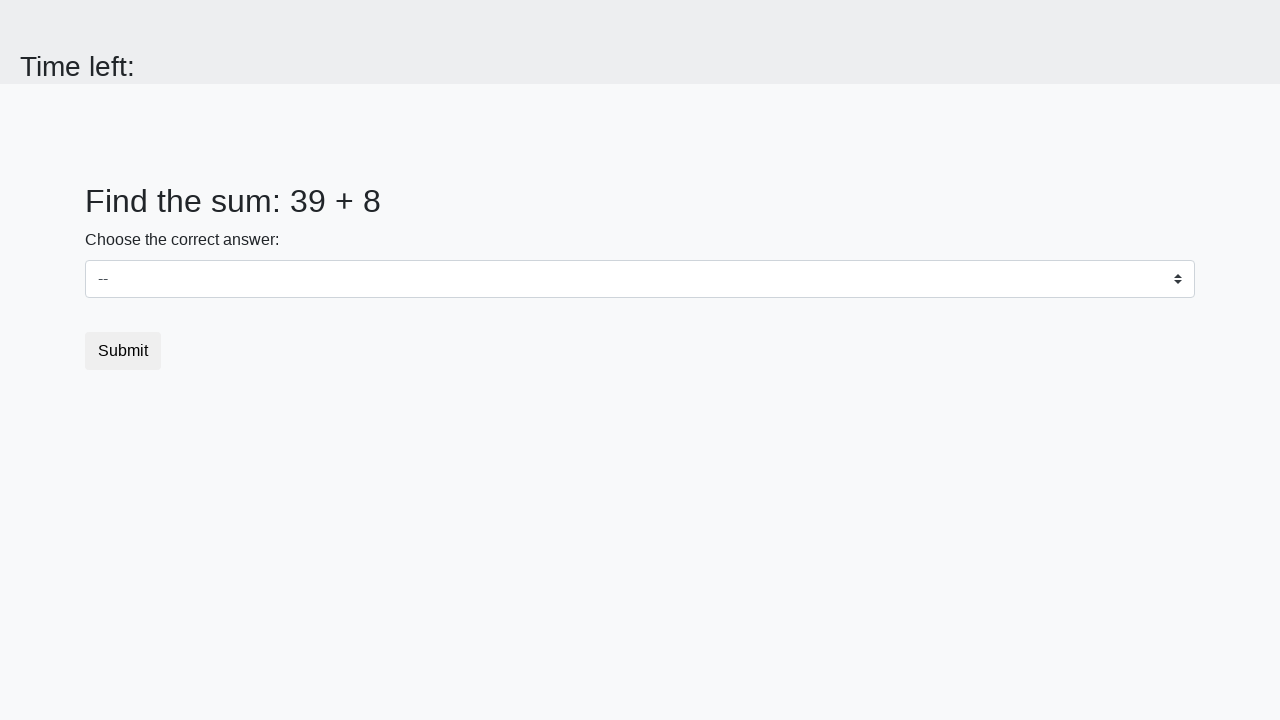

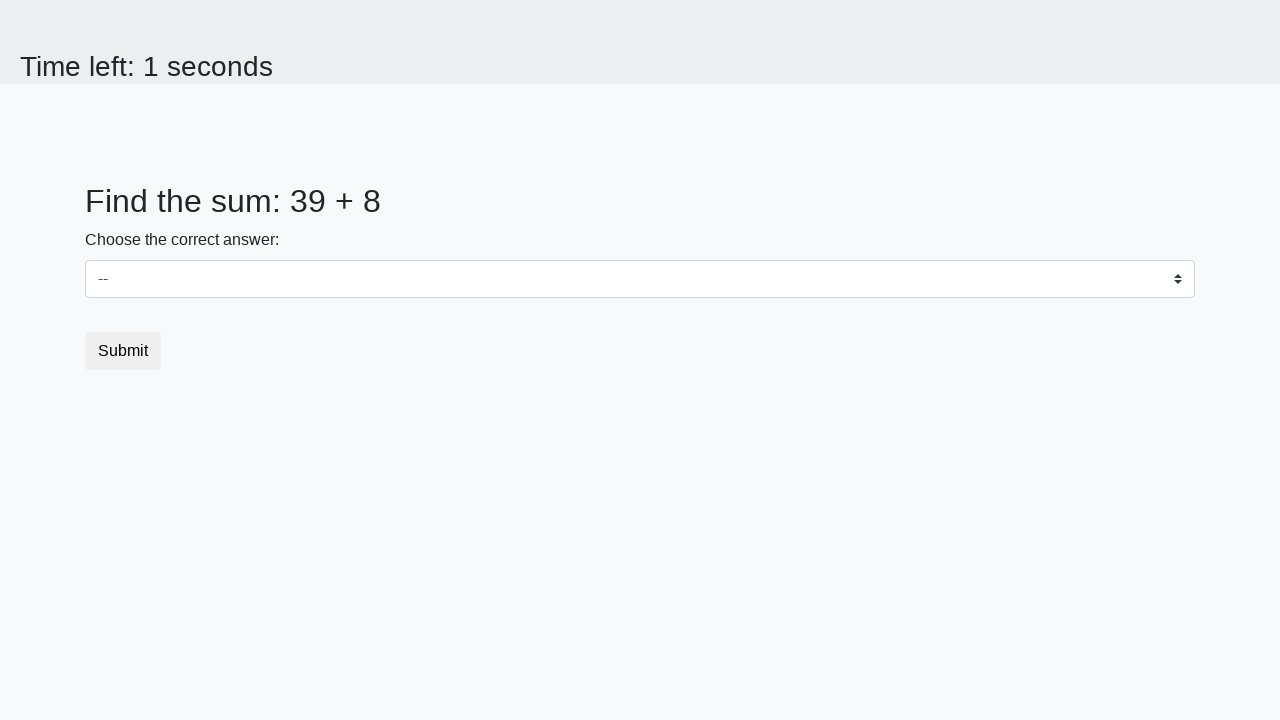